Tests navigation on the Playwright Python documentation site by clicking the "Get started" link and verifying the navigation occurs

Starting URL: https://playwright.dev/python

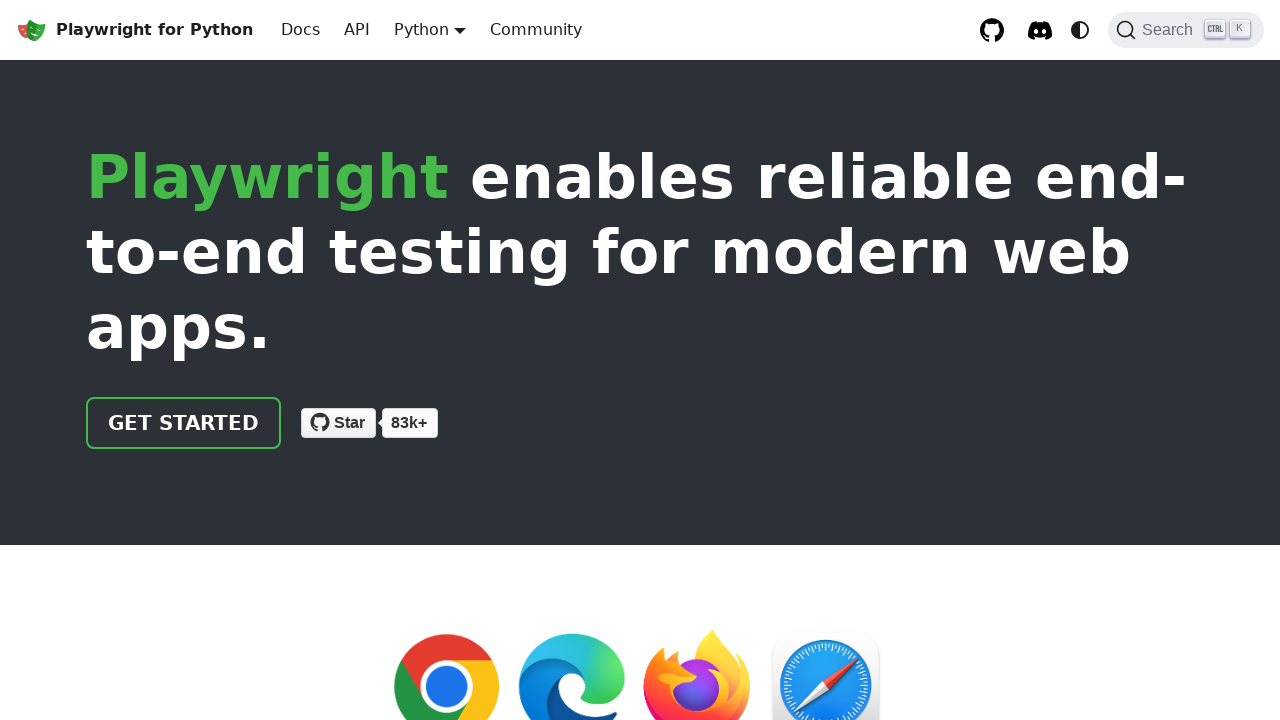

Clicked 'Get started' link on Playwright Python documentation homepage at (184, 423) on internal:role=link[name="Get started"i]
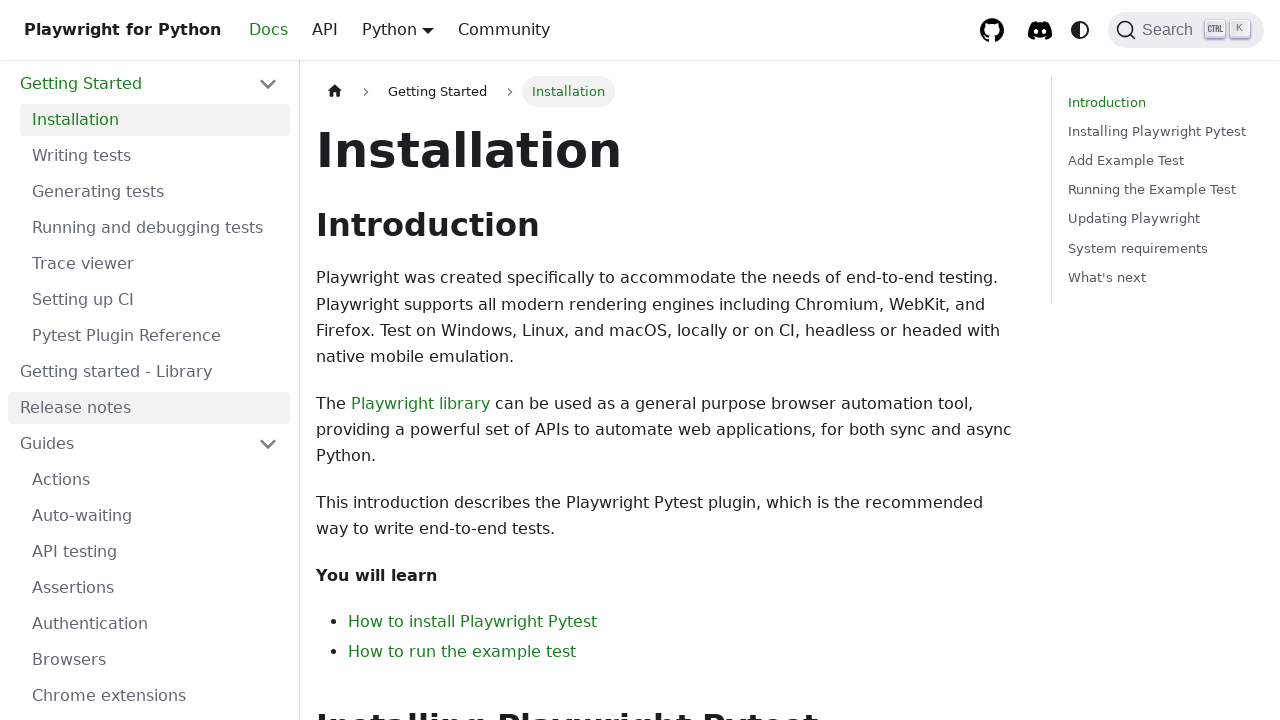

Navigation completed and page fully loaded
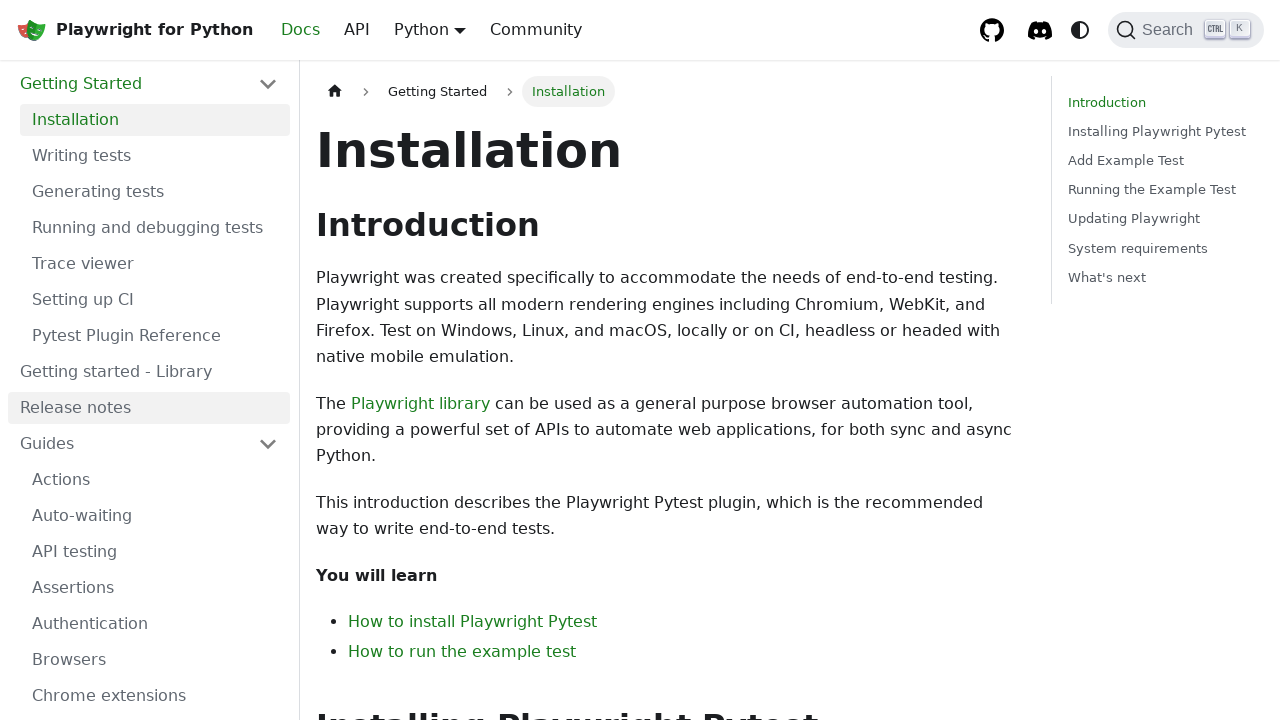

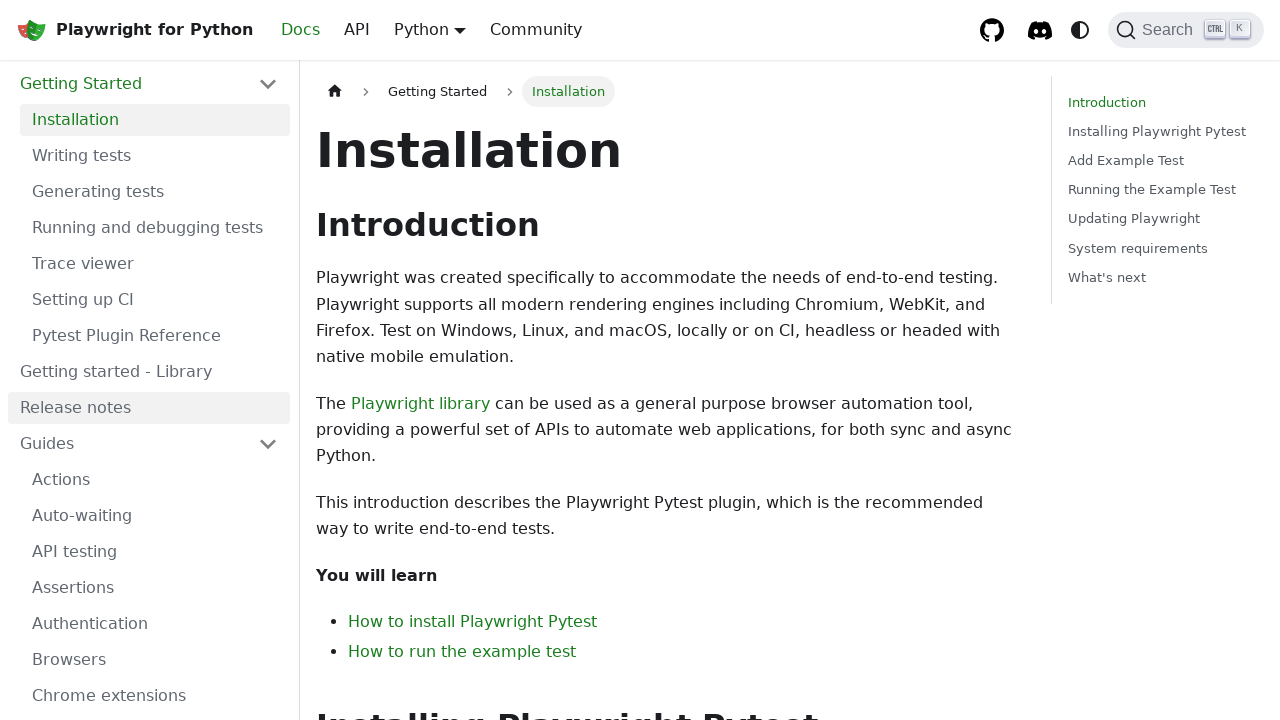